Tests right-click context menu functionality by right-clicking on a button element to open a context menu and then selecting the "Copy" option from the menu.

Starting URL: https://swisnl.github.io/jQuery-contextMenu/demo.html

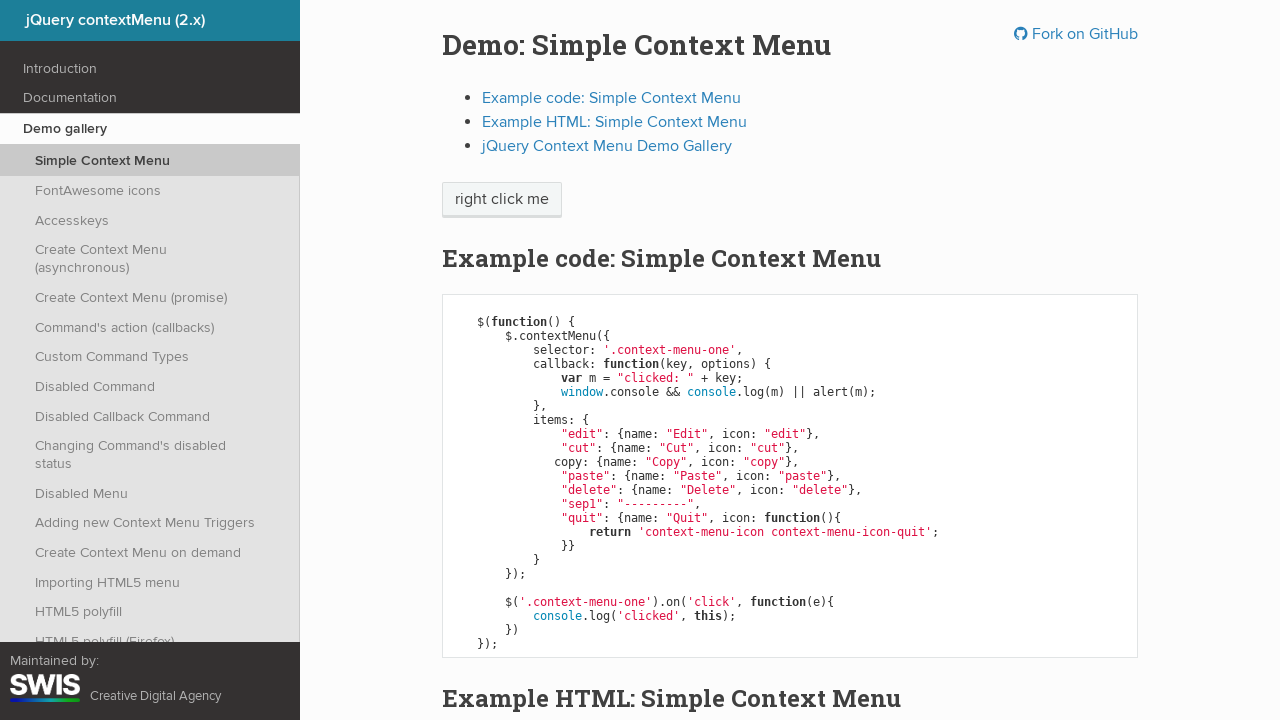

Located the context menu button element
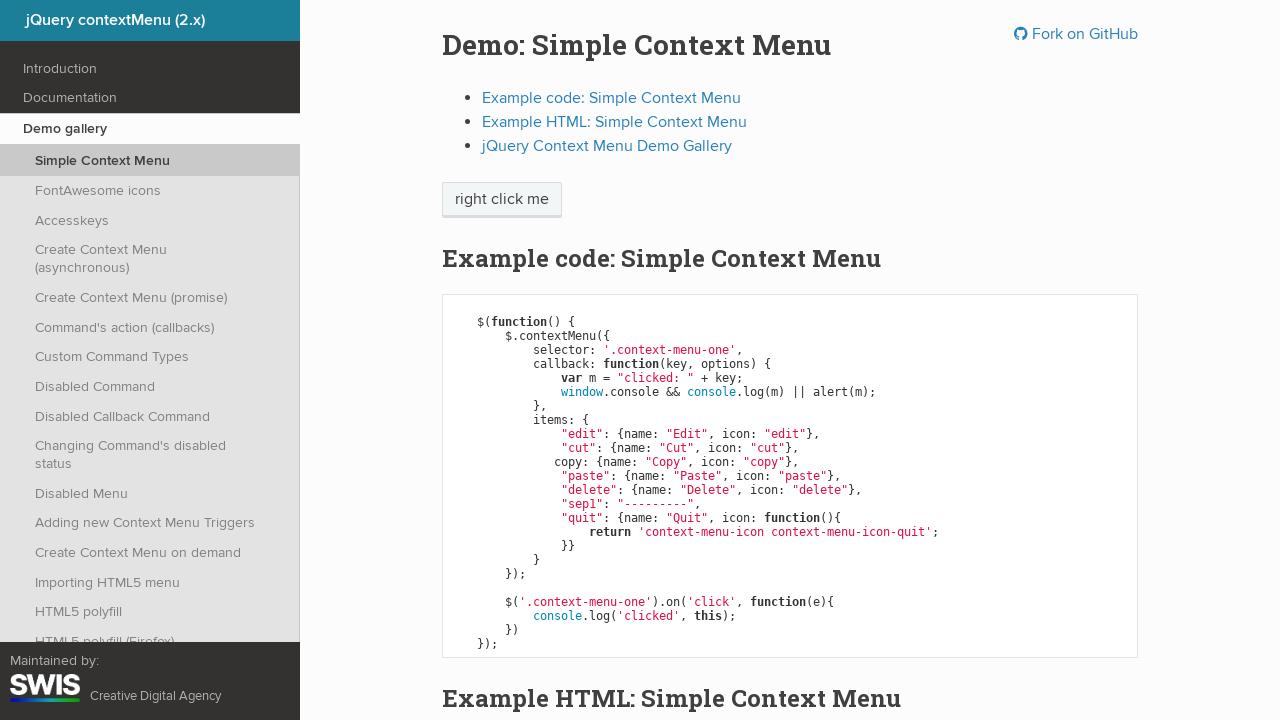

Right-clicked on the button to open context menu at (502, 200) on span.context-menu-one
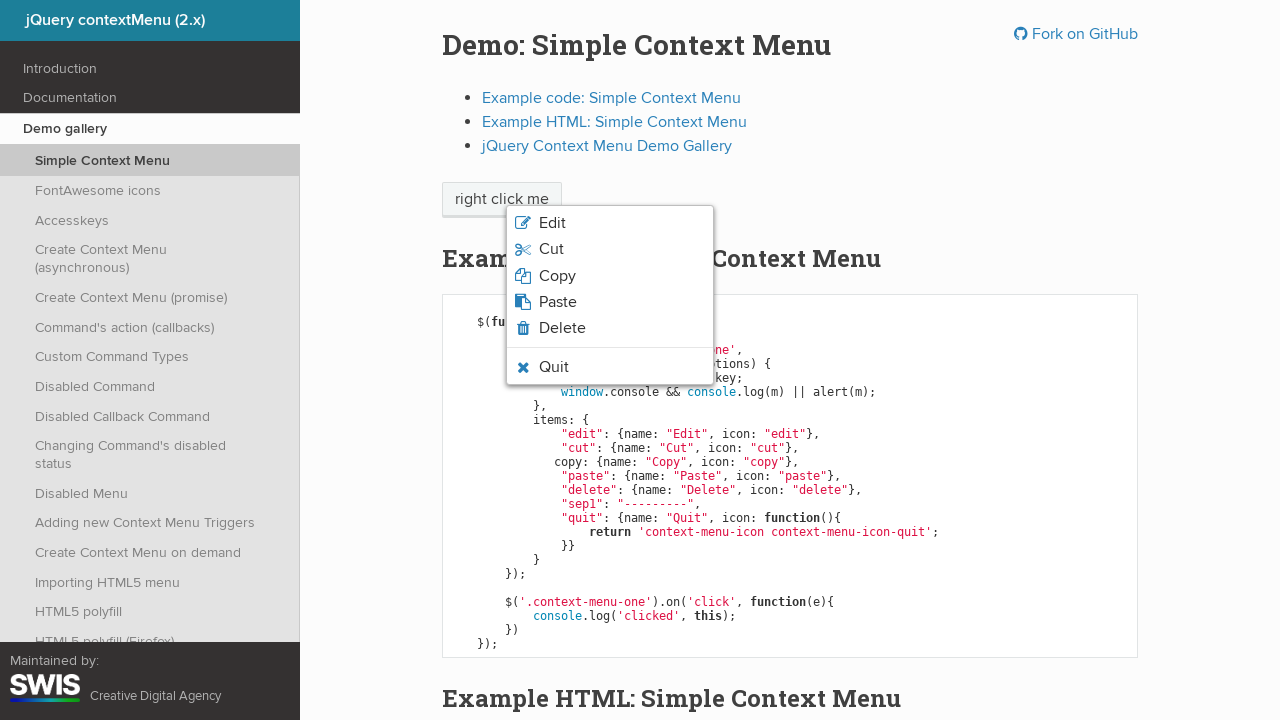

Clicked on 'Copy' option from the context menu at (557, 276) on ul.context-menu-list li:nth-child(3) span
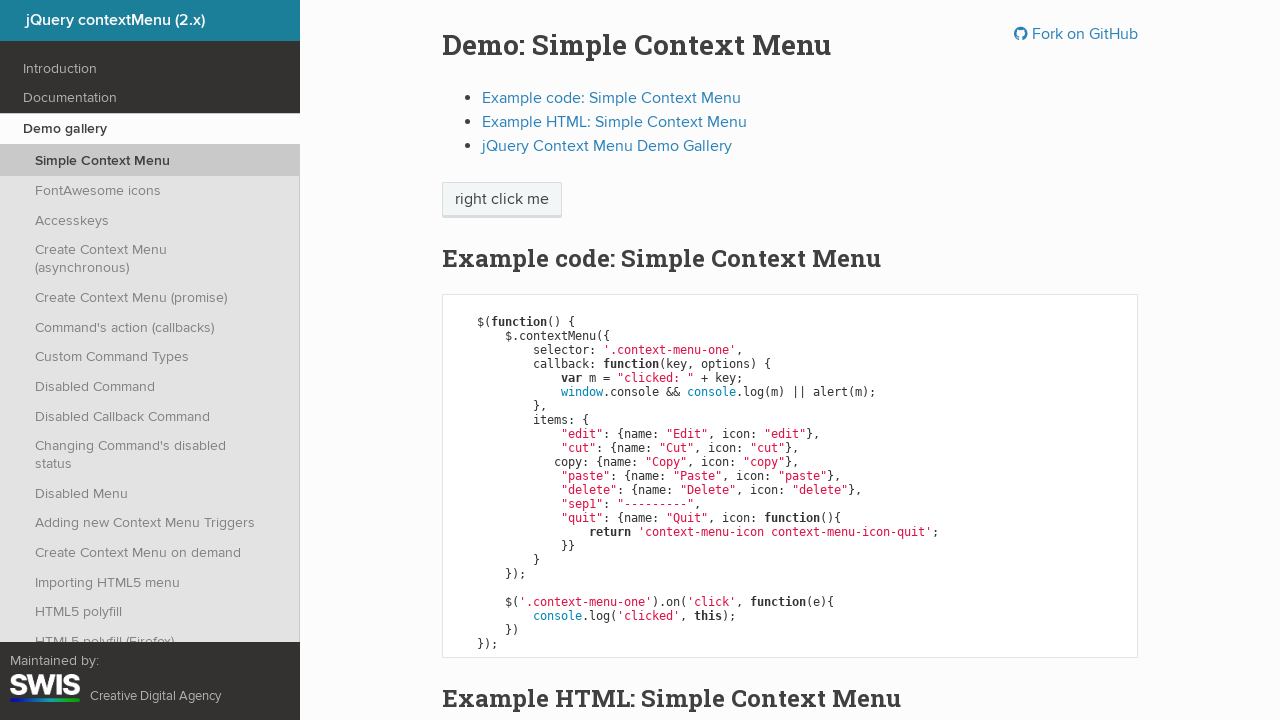

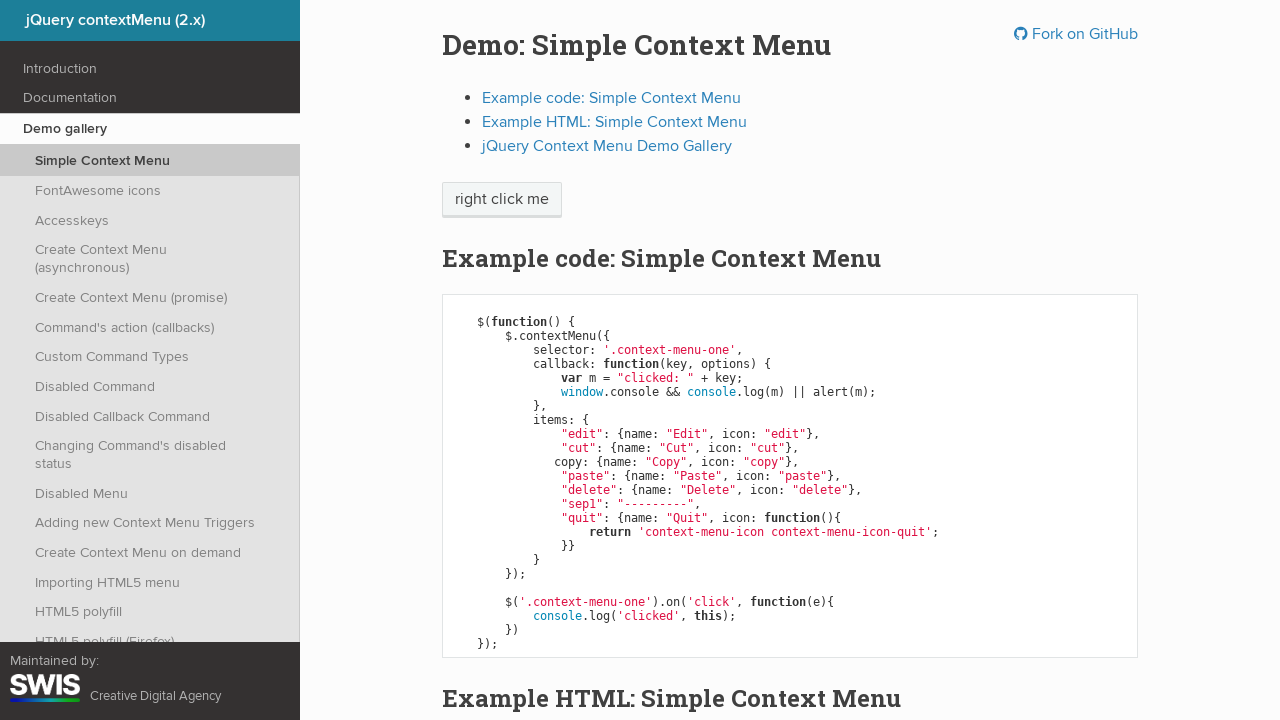